Tests clicking a button that becomes enabled dynamically after a delay on the DemoQA dynamic properties page

Starting URL: https://demoqa.com/dynamic-properties

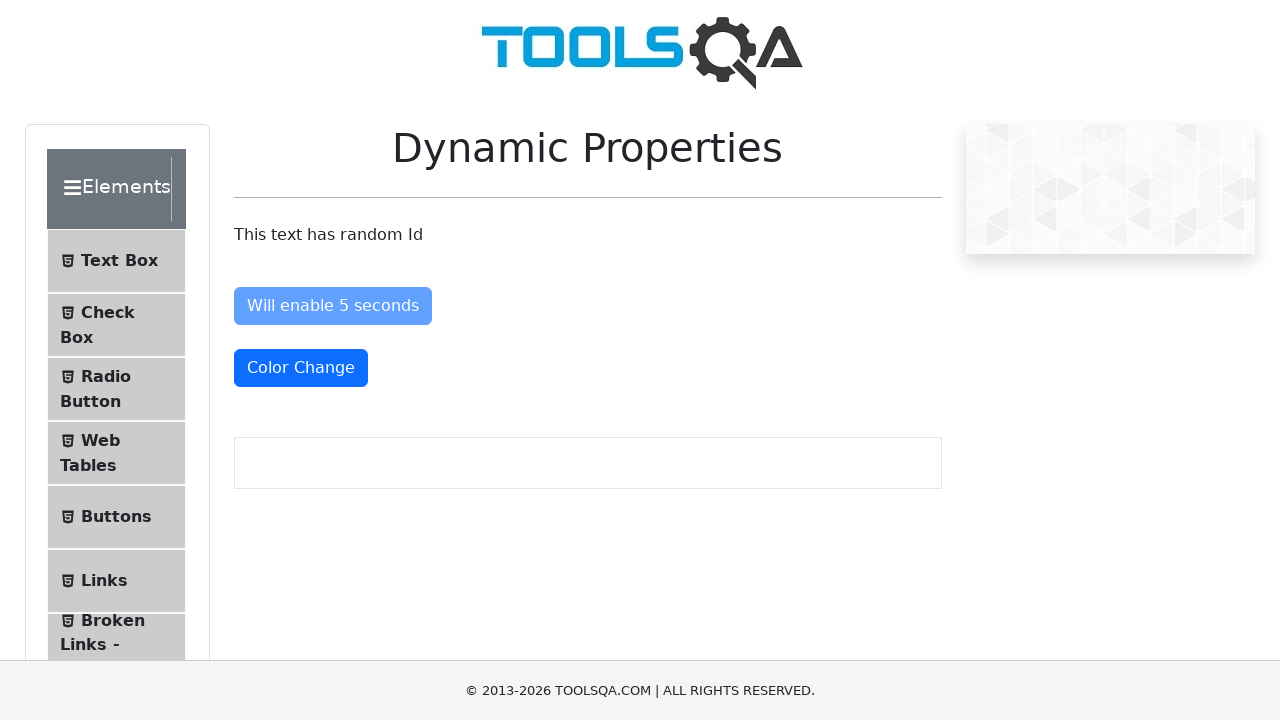

Waited for button to become enabled after delay on DemoQA dynamic properties page
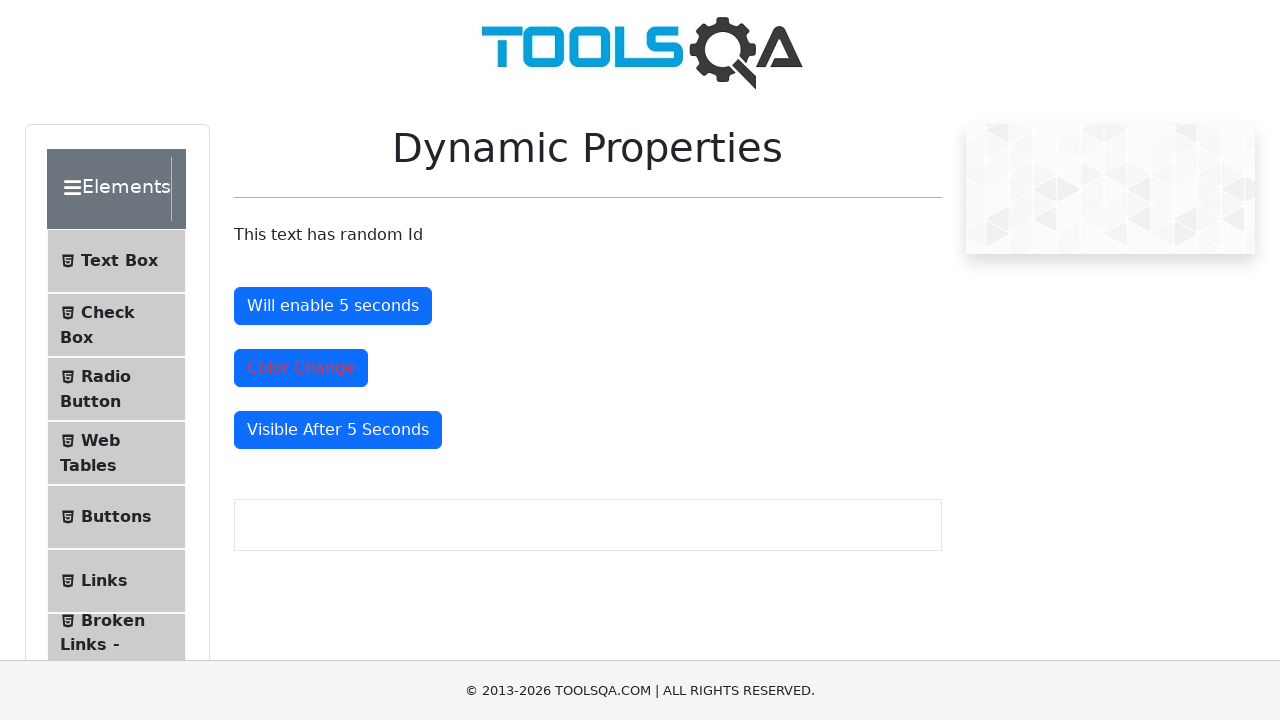

Clicked the dynamically enabled button at (333, 306) on #enableAfter
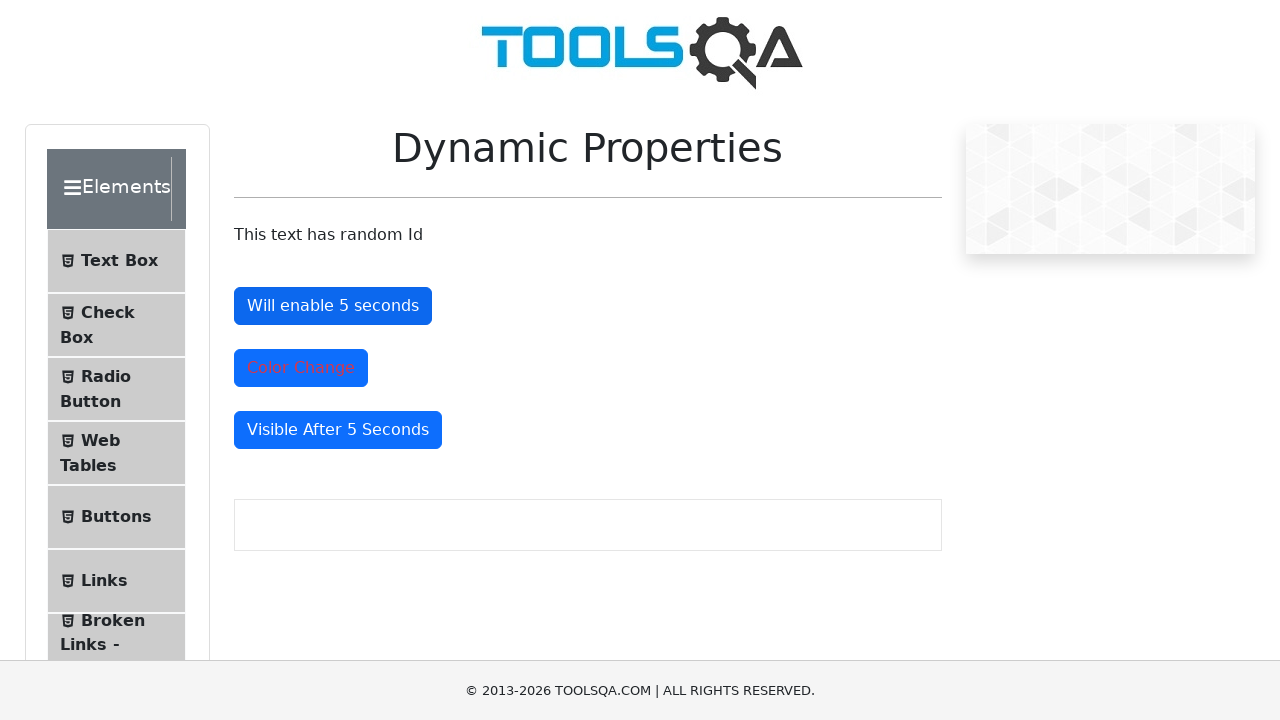

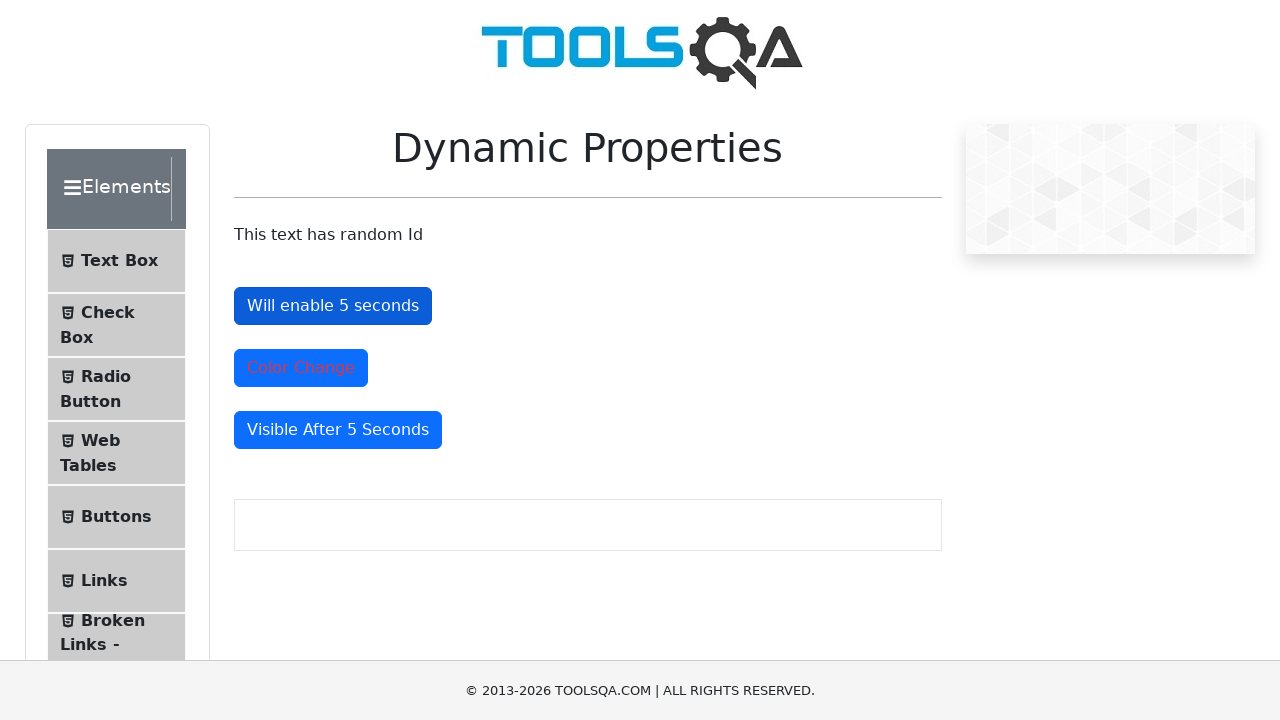